Tests clicking the Selenide examples link and navigating to the GitHub organization page

Starting URL: https://selenide.org/quick-start.html

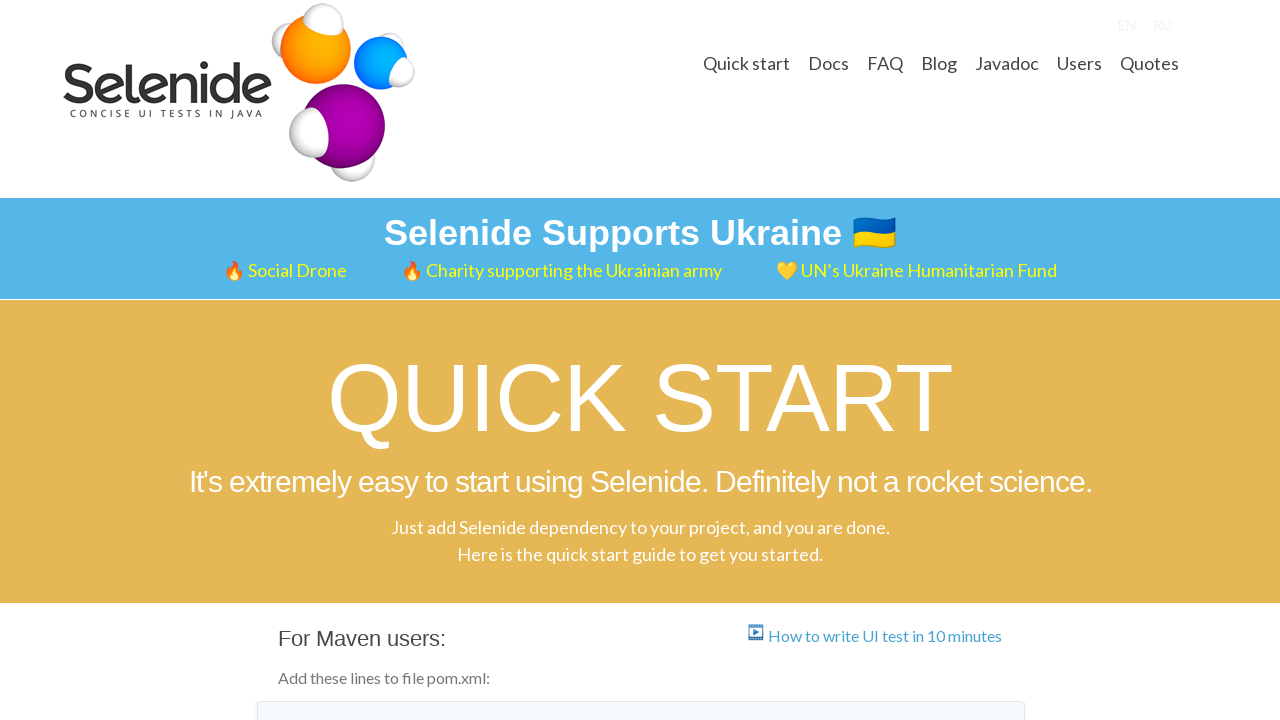

Located and waited for 'Selenide examples' link to be available
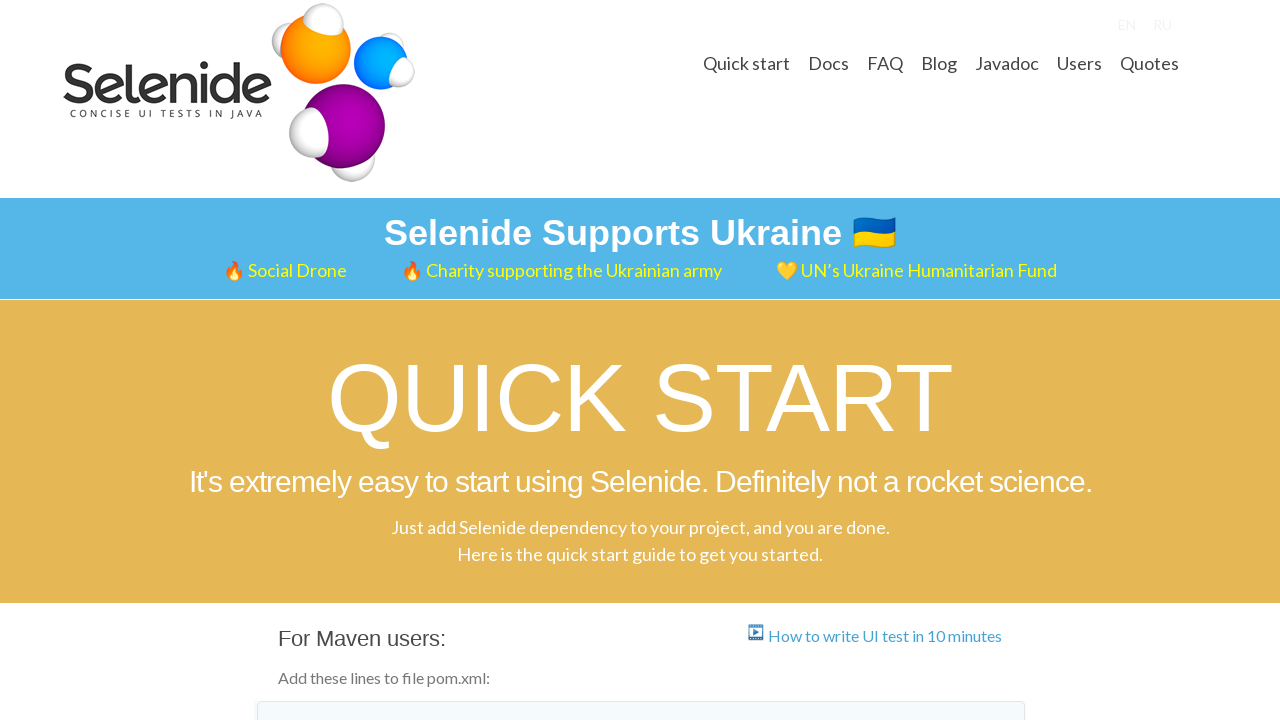

Verified link points to GitHub Selenide examples organization
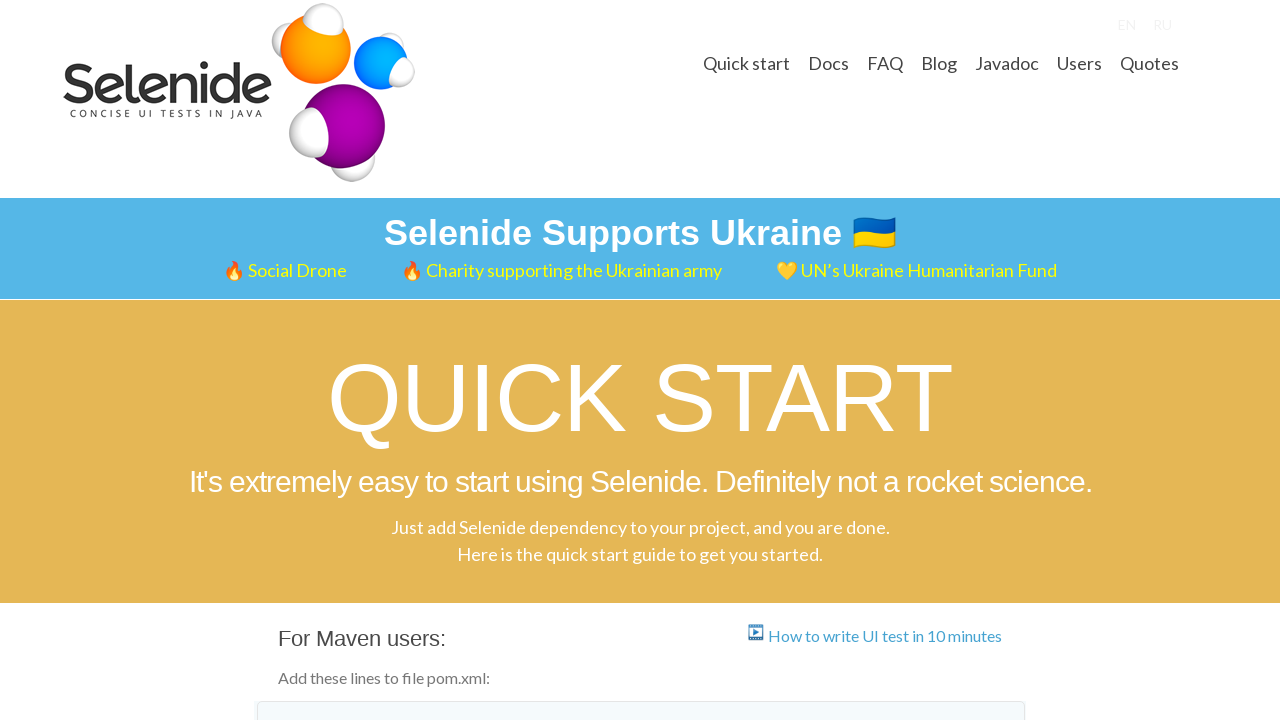

Clicked 'Selenide examples' link via JavaScript
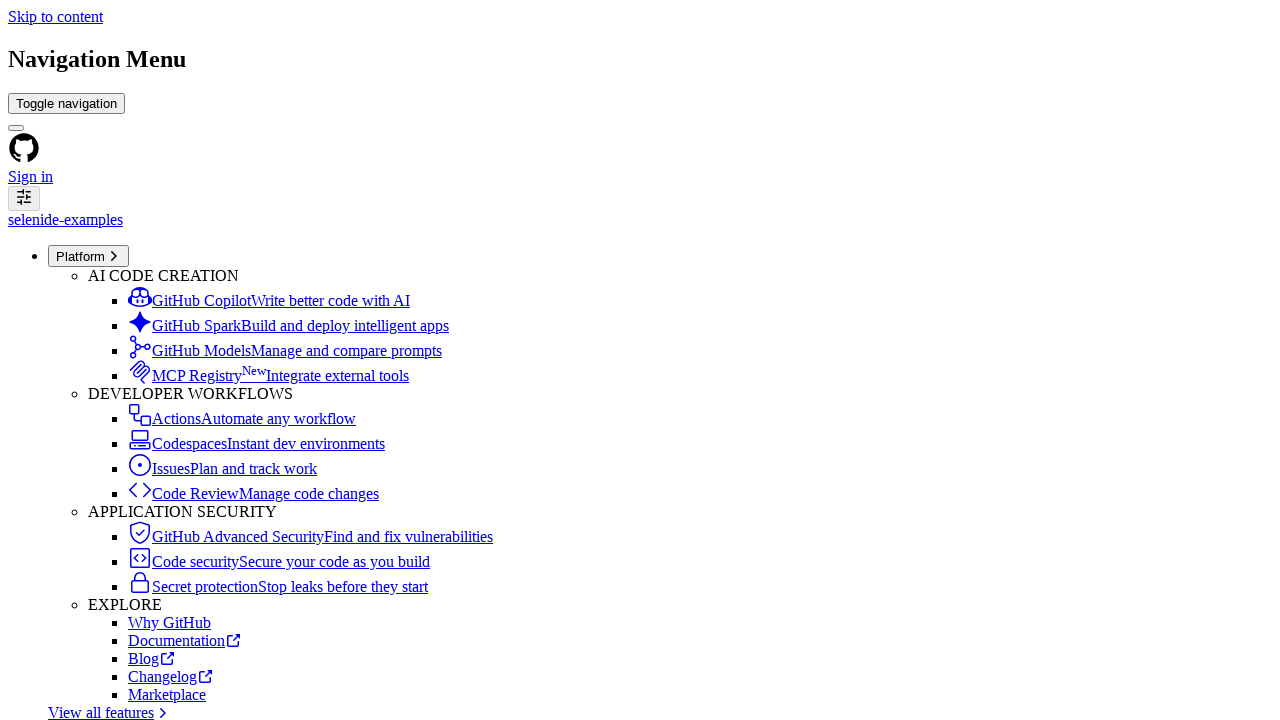

GitHub organization page loaded and orghead element appeared
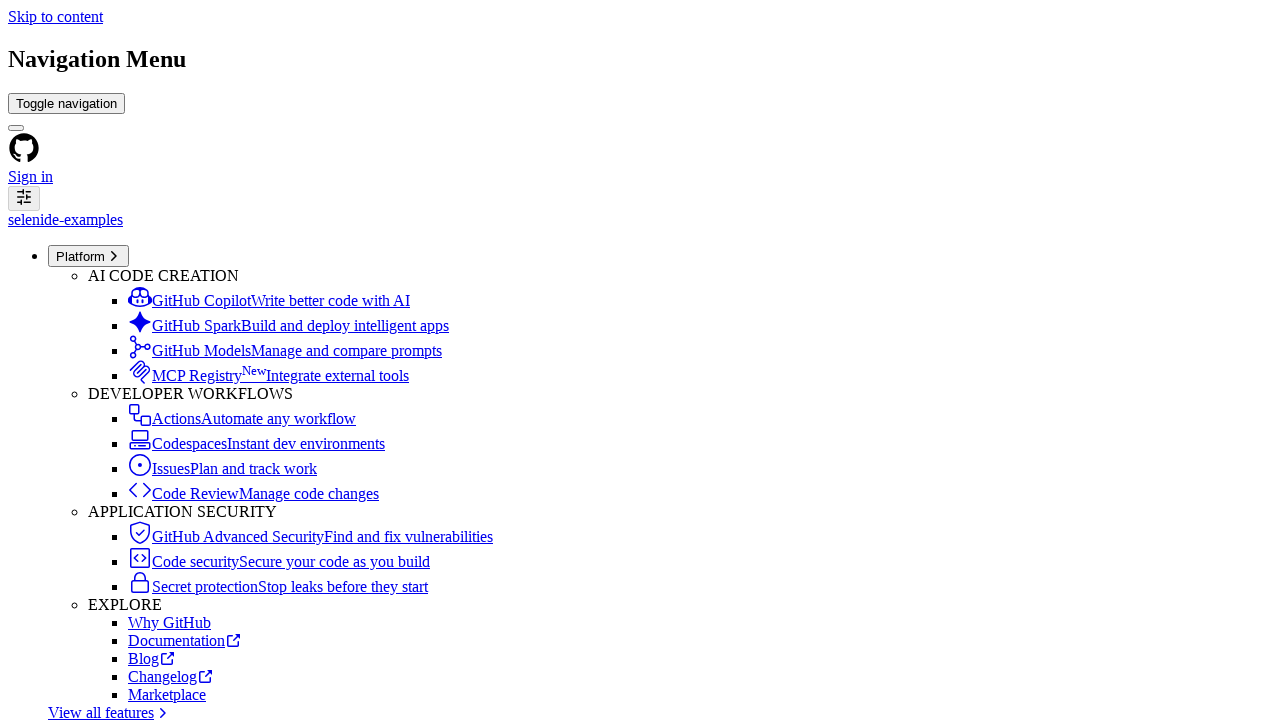

Verified 'Selenide examples' text is present in organization header
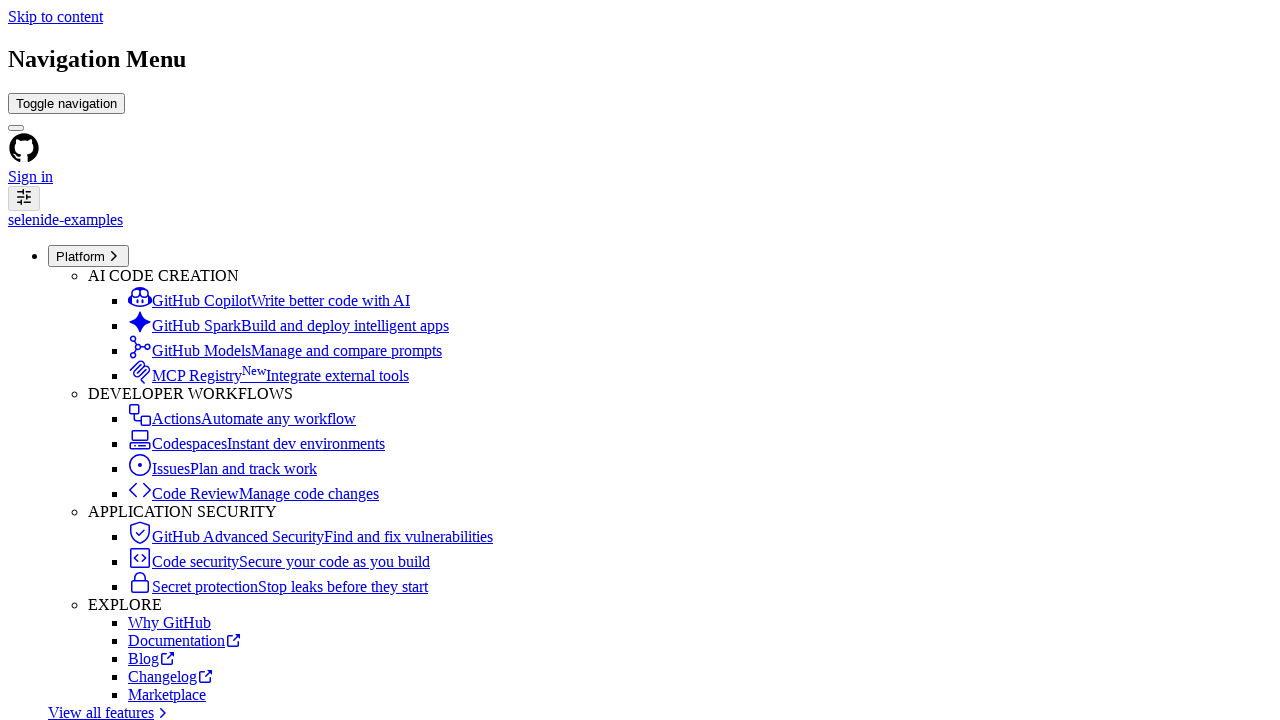

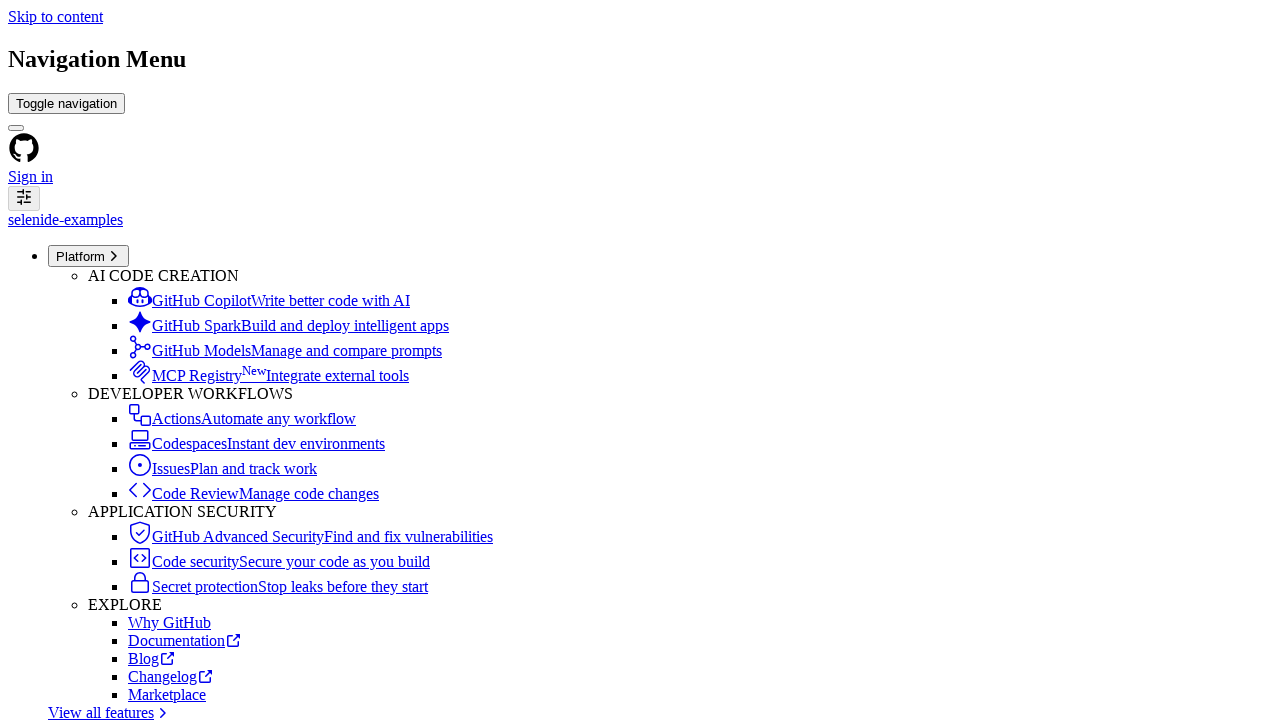